Tests clicking a button that triggers a prompt dialog, entering a number, accepting it, and verifying the resulting message contains the entered value

Starting URL: https://kristinek.github.io/site/examples/alerts_popups

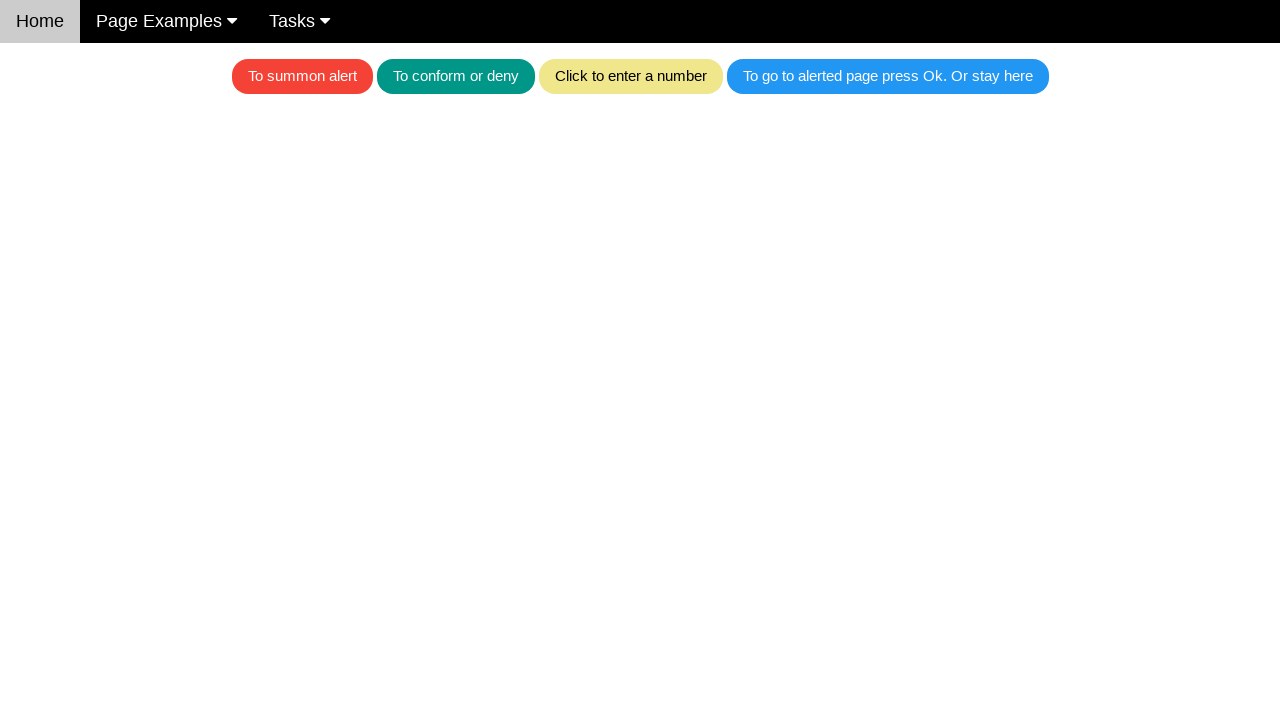

Set up dialog handler to accept prompt with value '44'
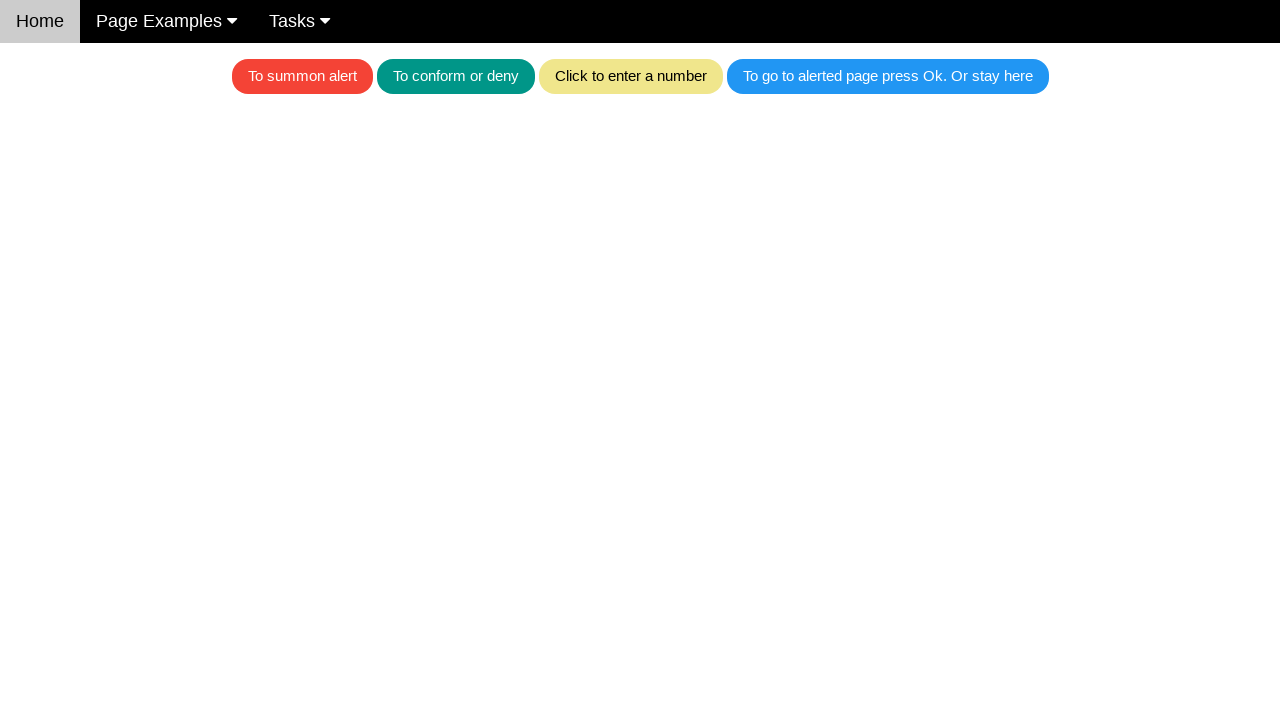

Clicked khaki button to trigger prompt dialog at (630, 76) on .w3-khaki
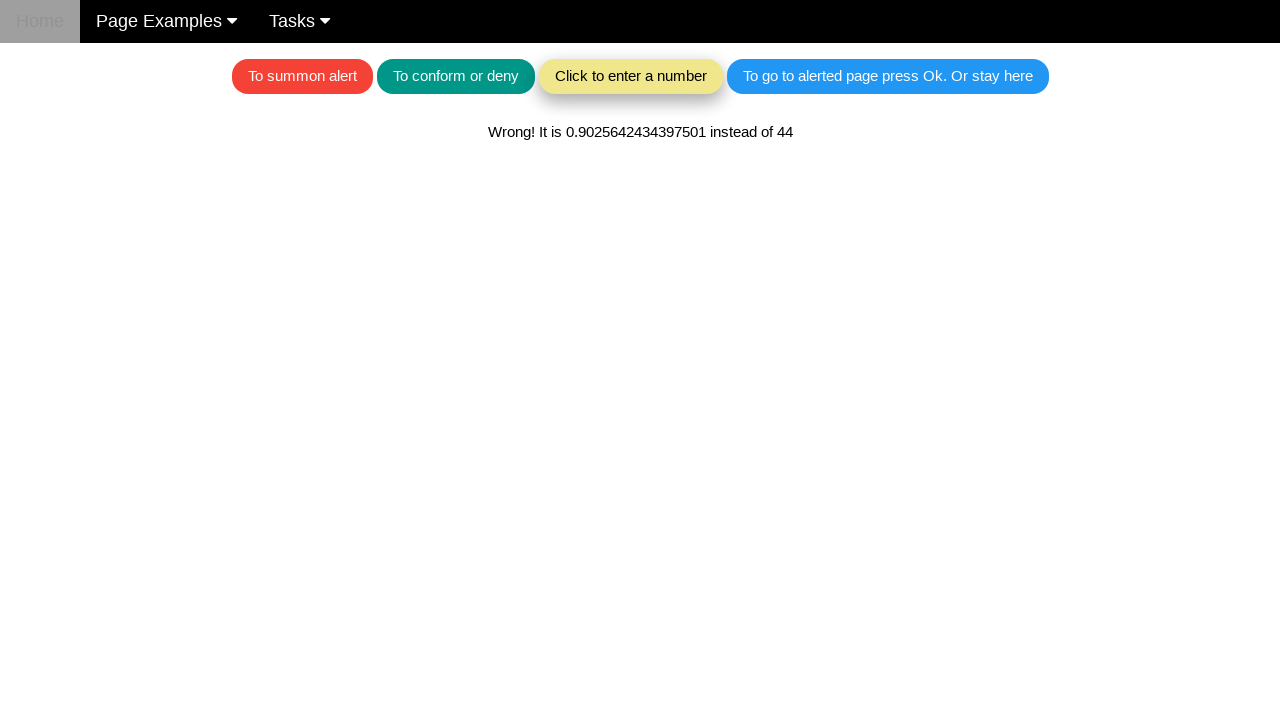

Waited 500ms for dialog to be handled
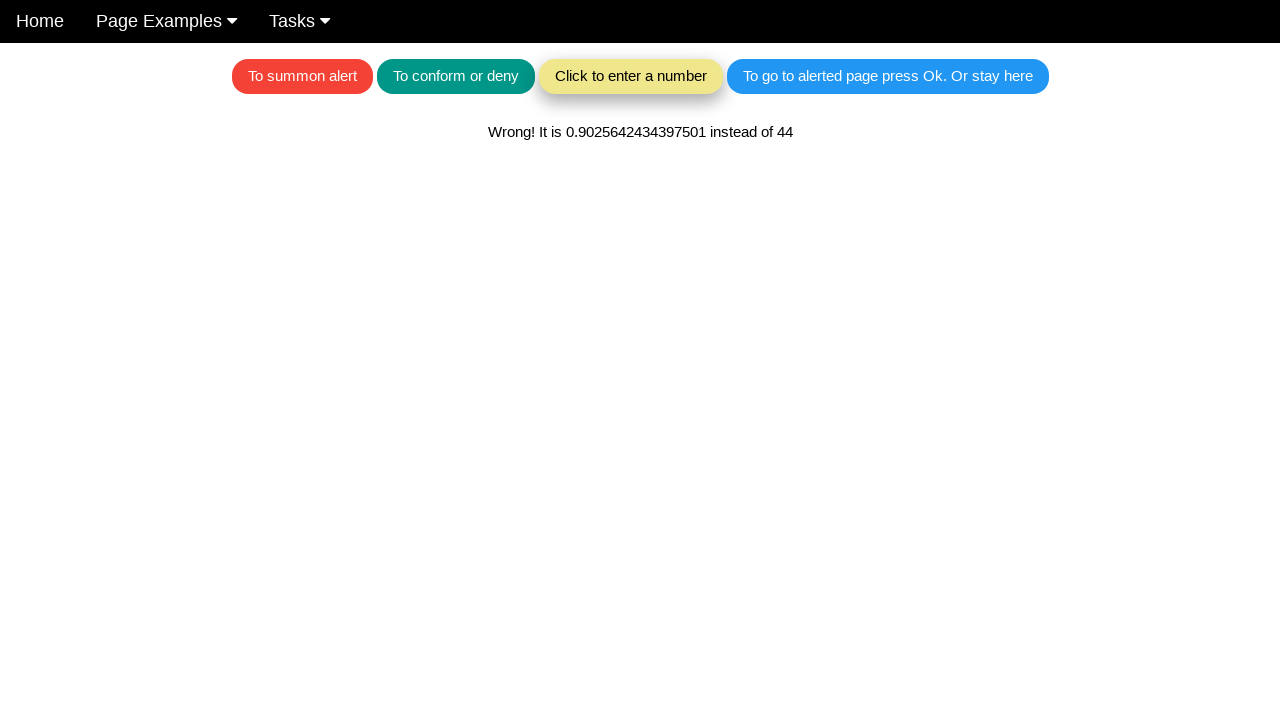

Located result text element '#textForAlerts'
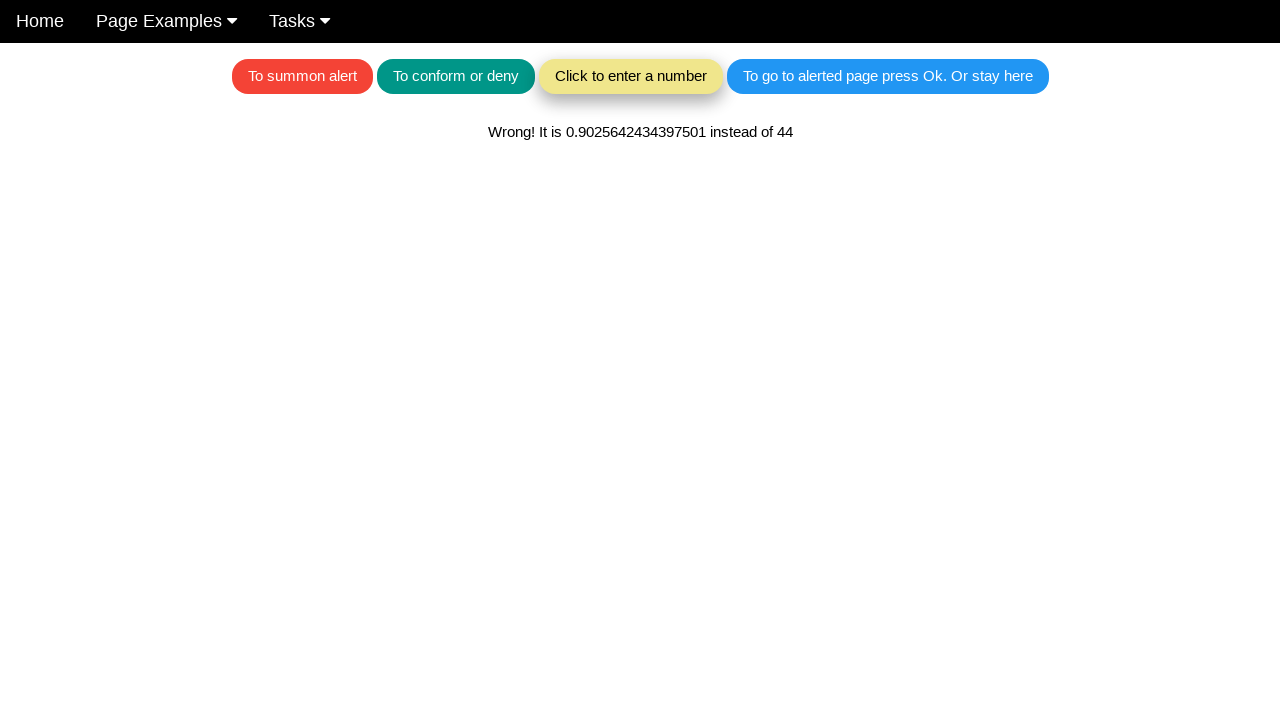

Verified result text contains 'instead of 44'
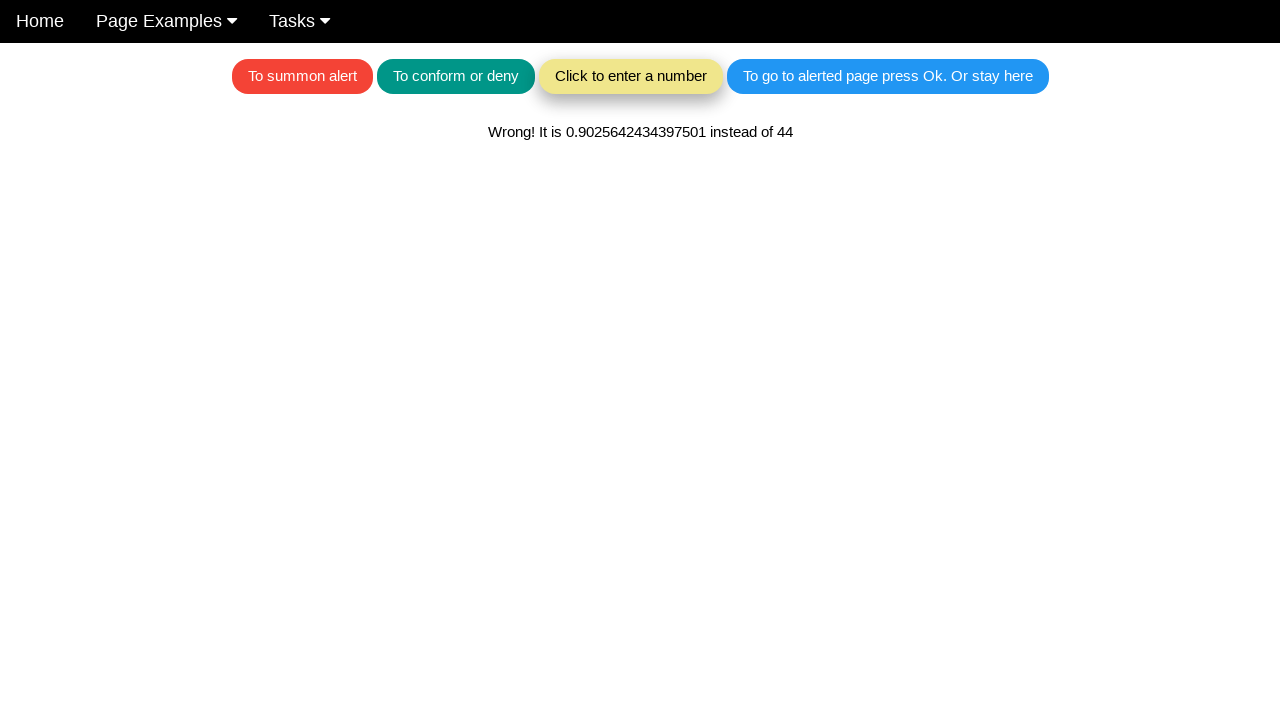

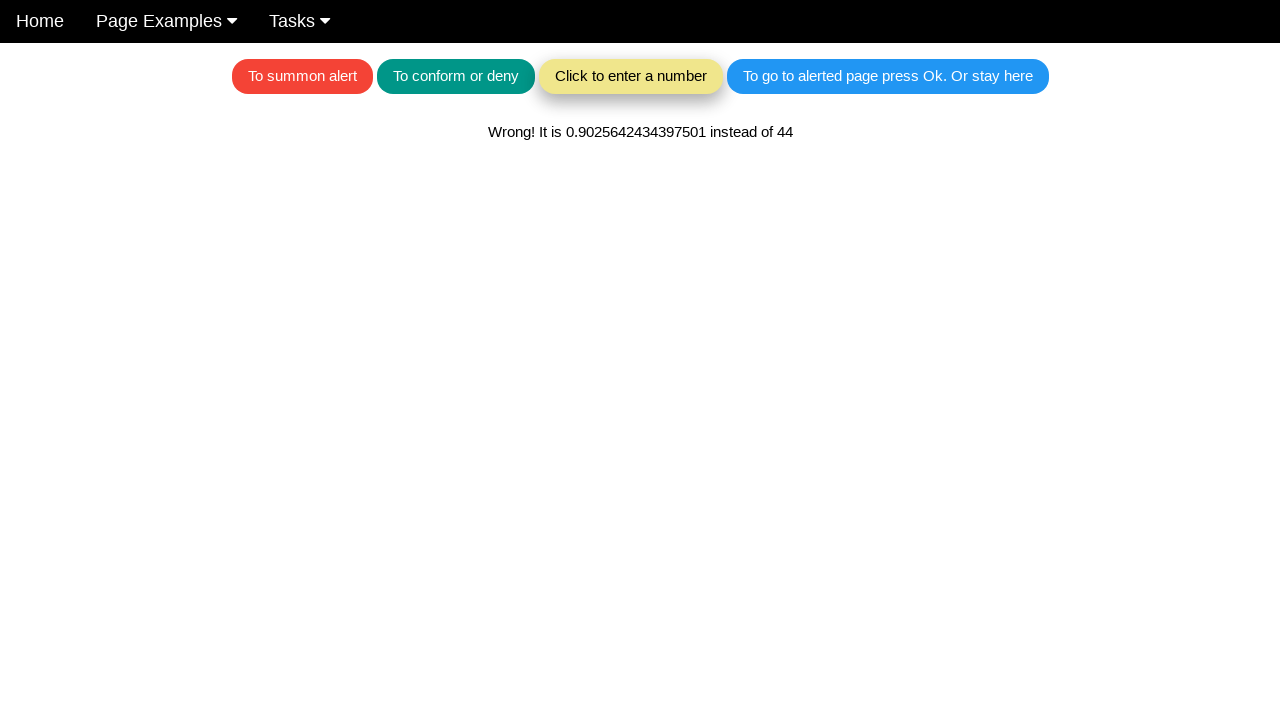